Tests the Add/Remove Elements exercise on the-internet.herokuapp.com by navigating to the exercise page, clicking the add button multiple times, then clicking delete buttons to remove elements.

Starting URL: http://the-internet.herokuapp.com

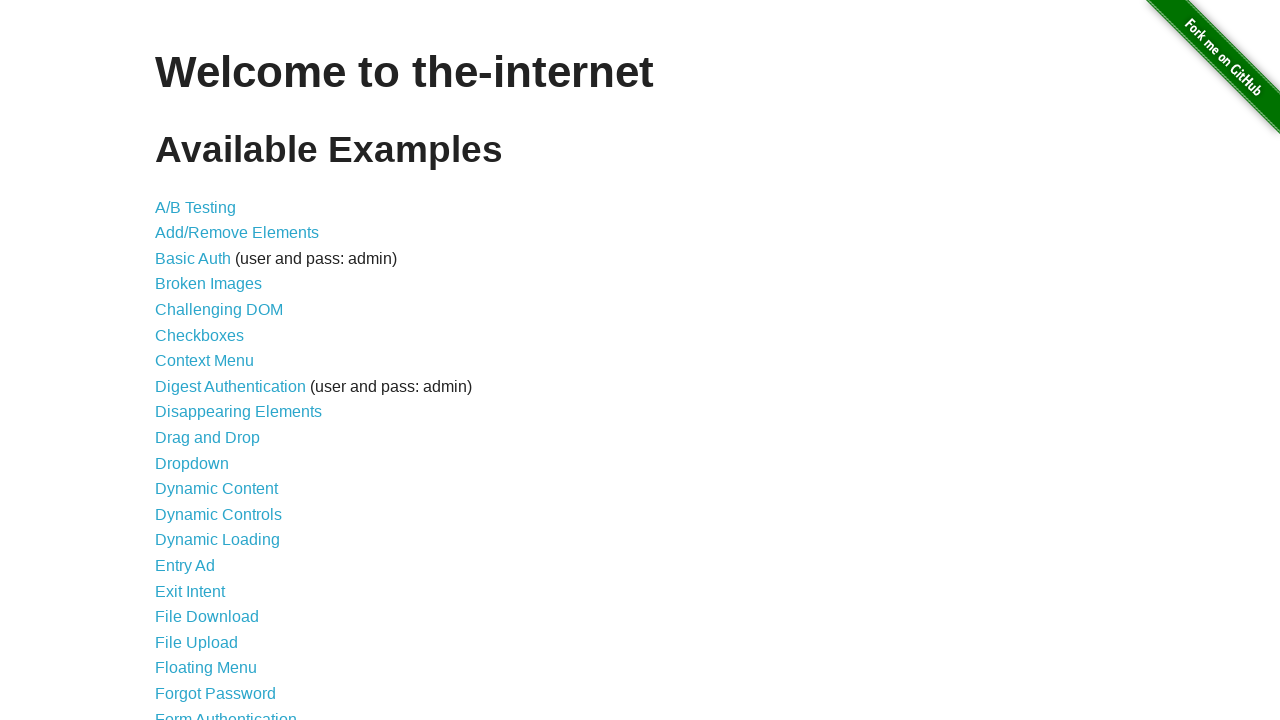

Clicked on Add/Remove Elements exercise link at (237, 233) on a[href='/add_remove_elements/']
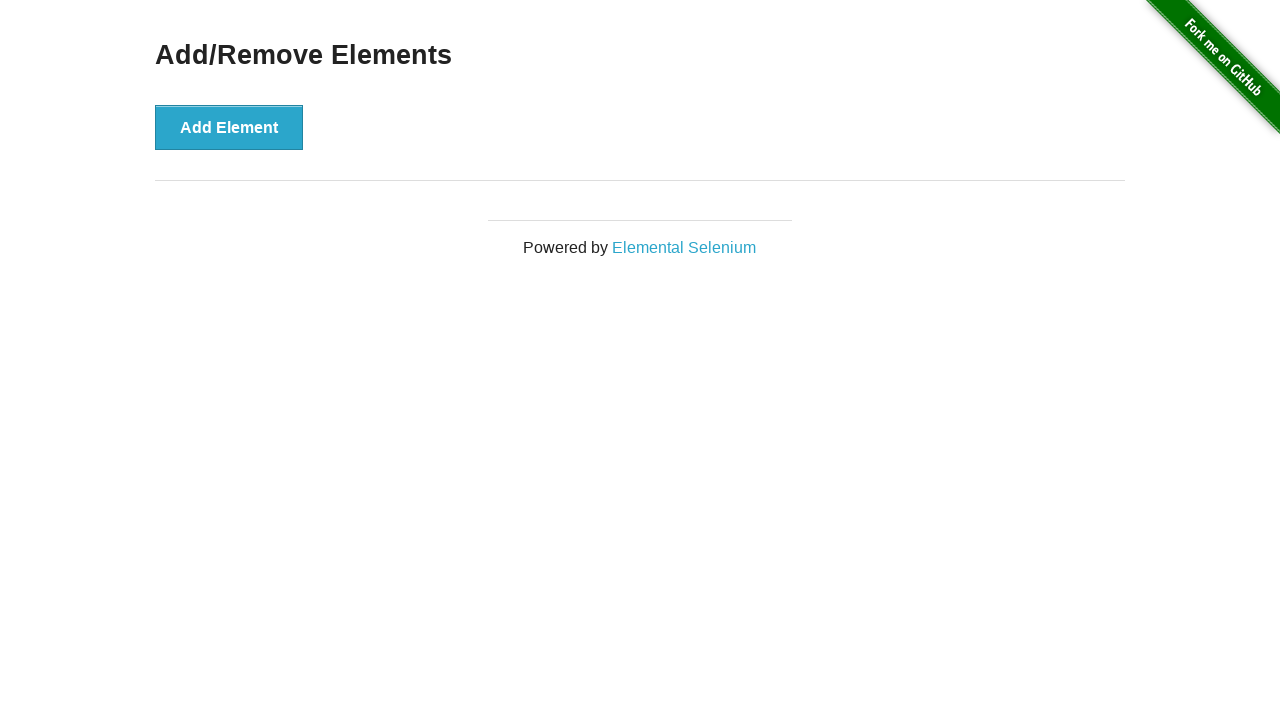

Add button became visible
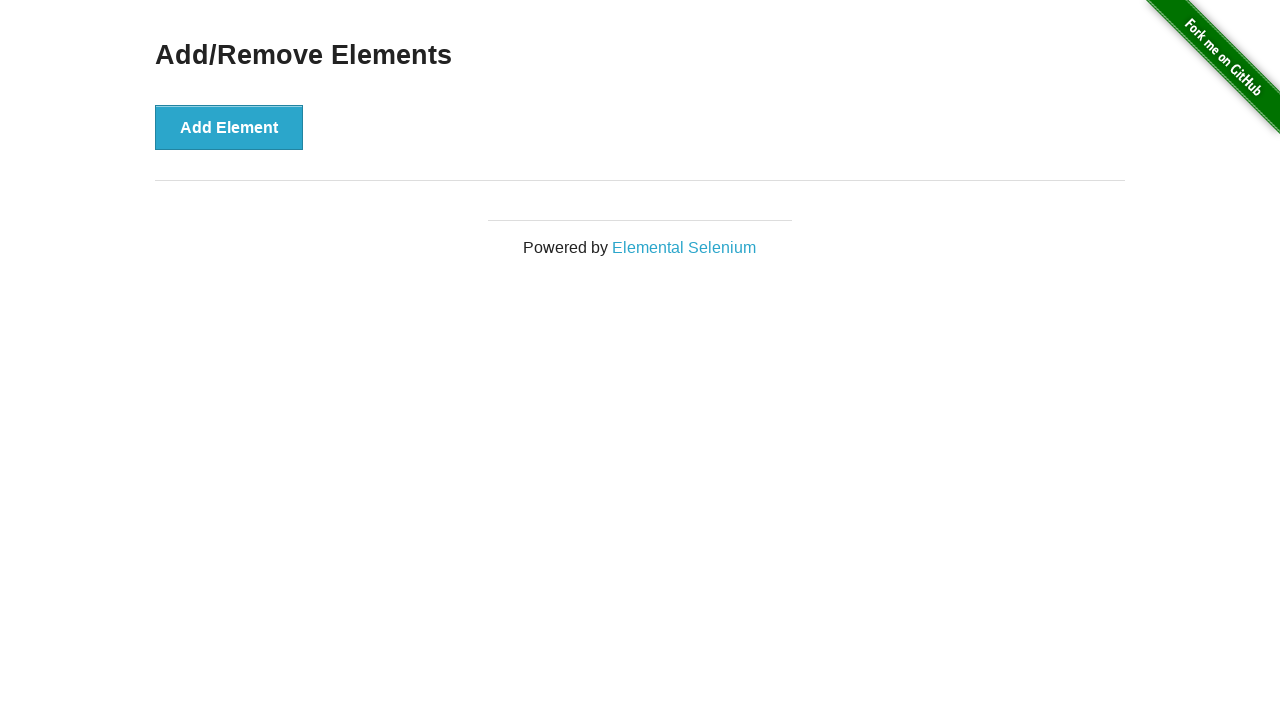

Clicked add button (iteration 1 of 5) at (229, 127) on button[onclick='addElement()']
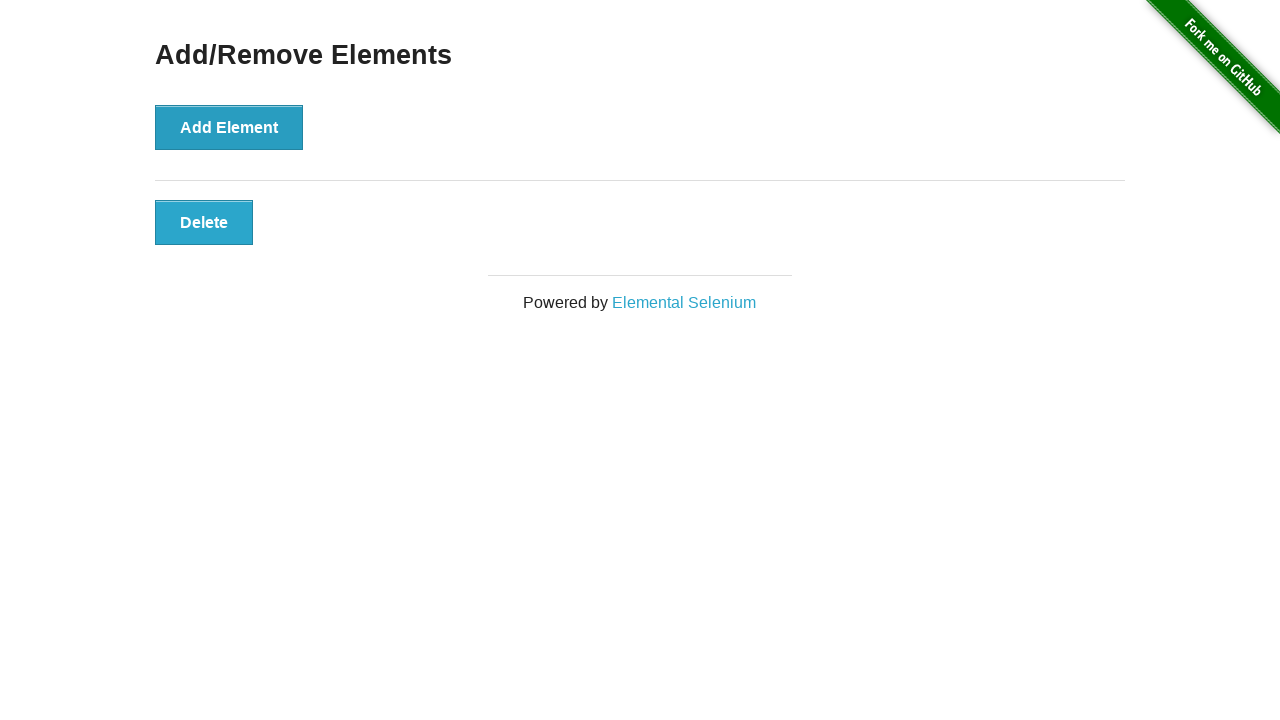

Clicked add button (iteration 2 of 5) at (229, 127) on button[onclick='addElement()']
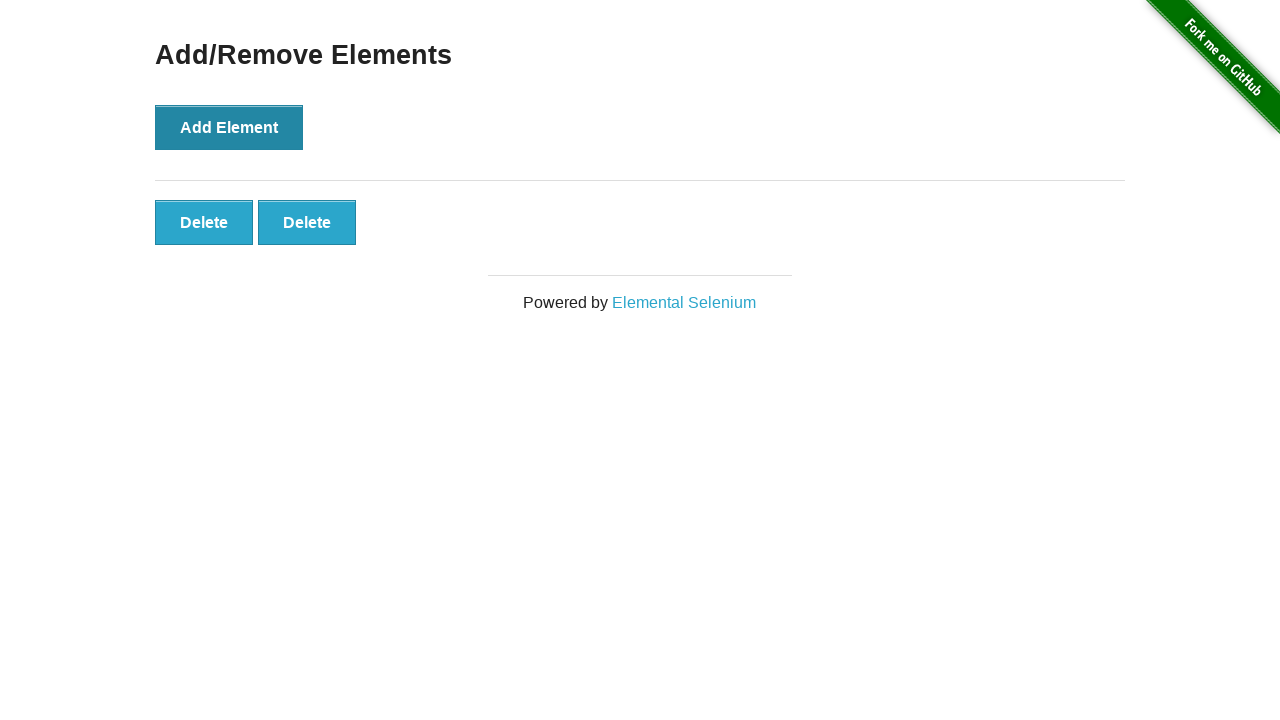

Clicked add button (iteration 3 of 5) at (229, 127) on button[onclick='addElement()']
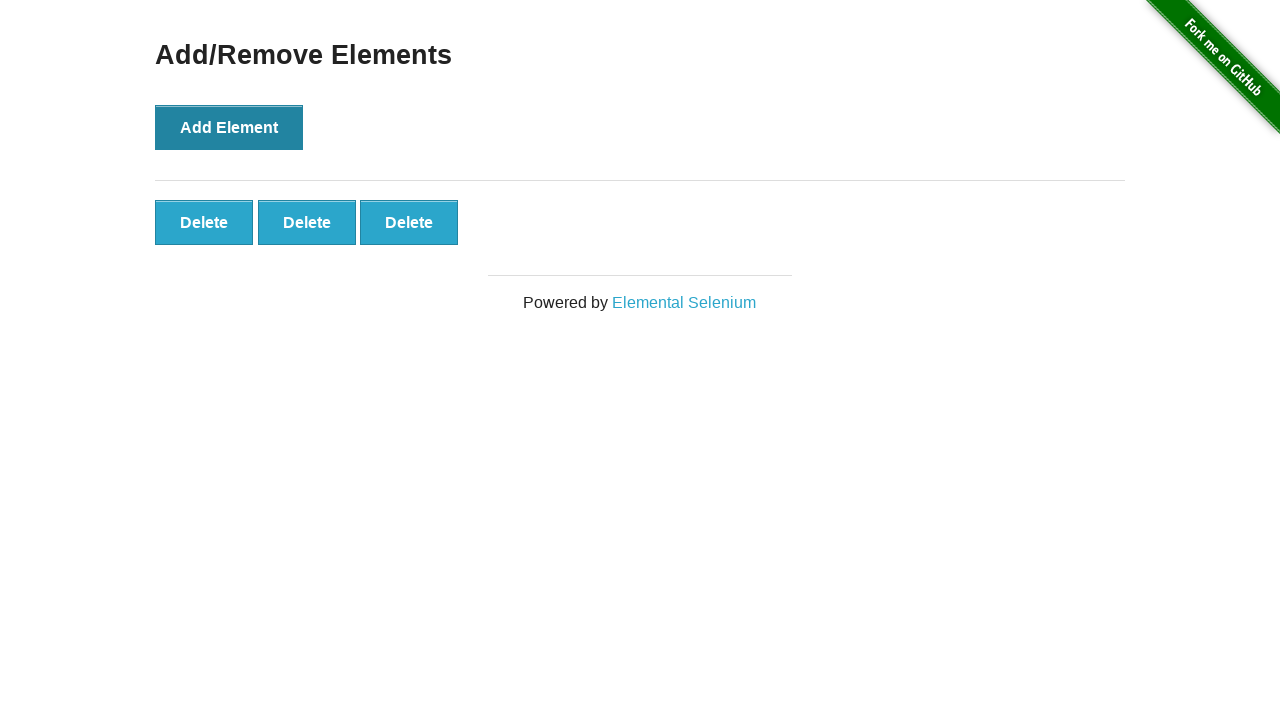

Clicked add button (iteration 4 of 5) at (229, 127) on button[onclick='addElement()']
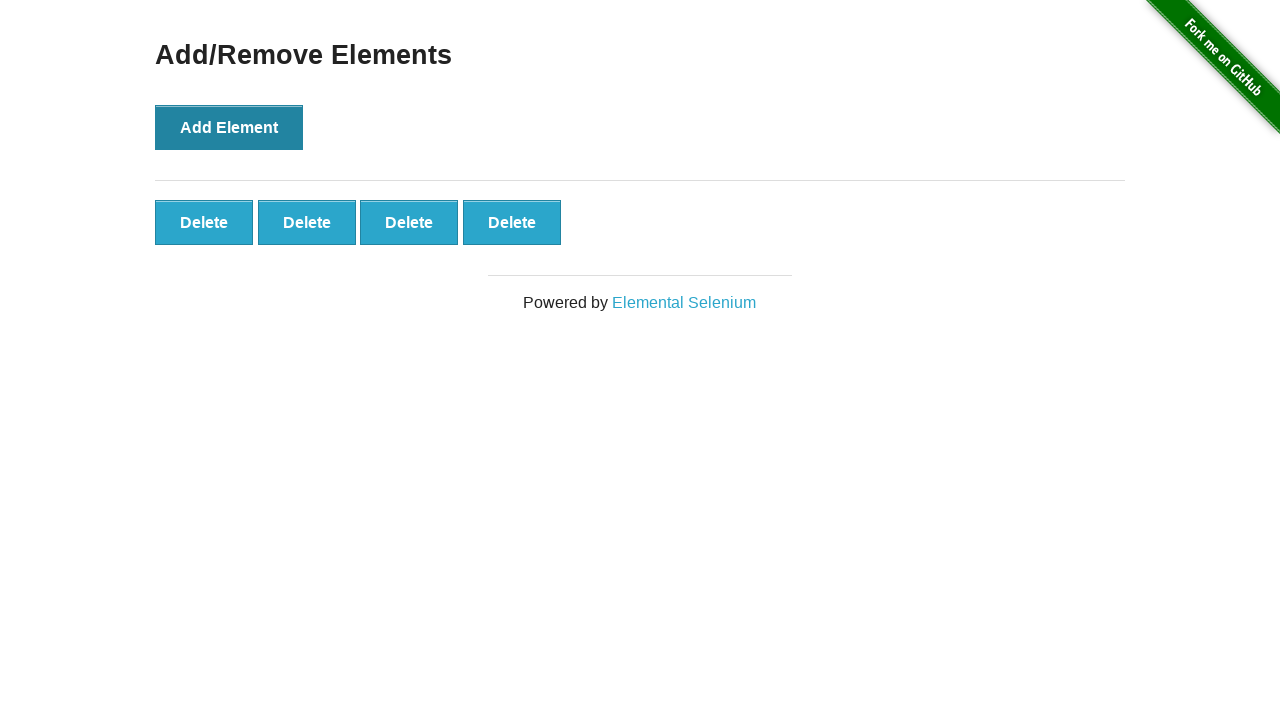

Clicked add button (iteration 5 of 5) at (229, 127) on button[onclick='addElement()']
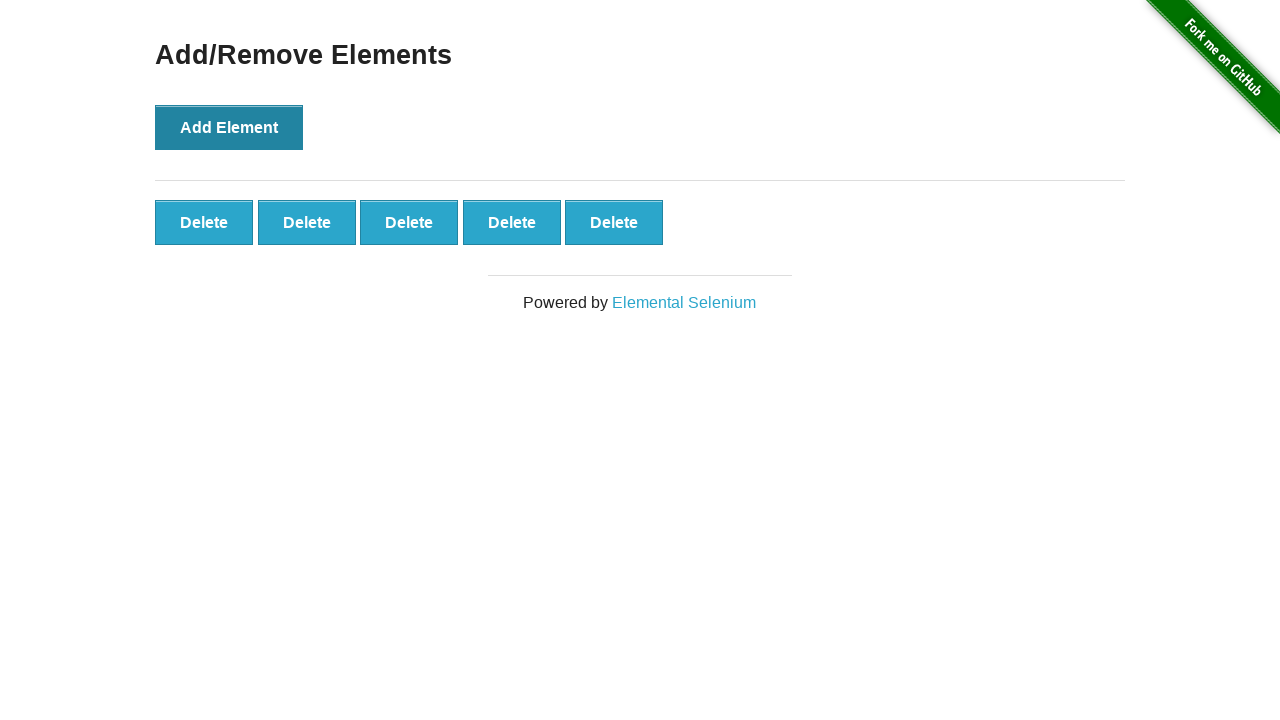

Added elements became visible on the page
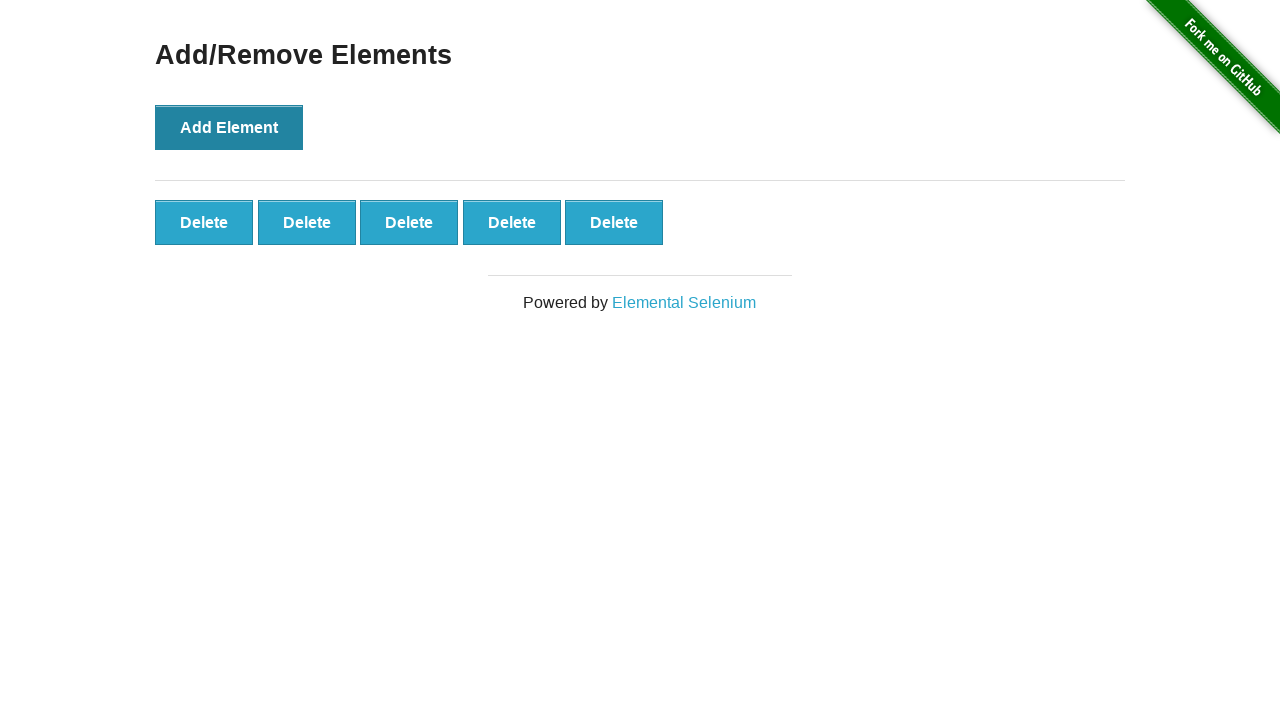

Clicked delete button to remove element (iteration 1 of 3) at (204, 222) on .added-manually >> nth=0
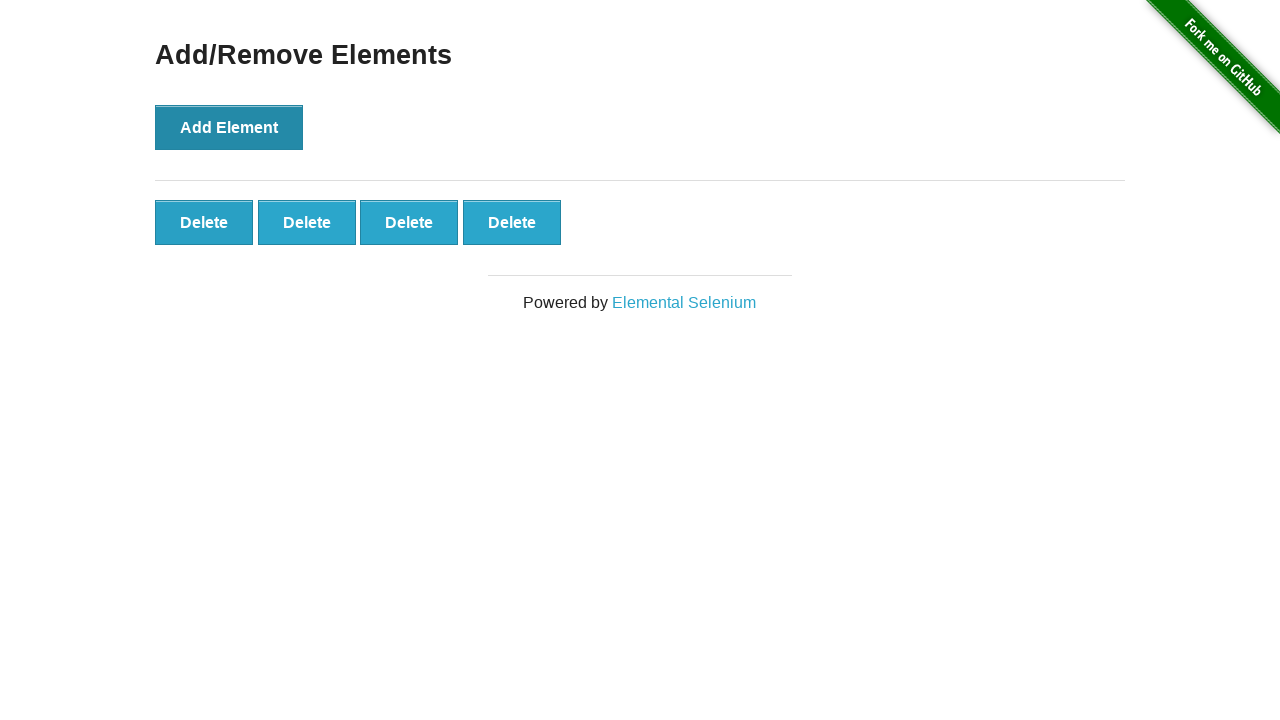

Clicked delete button to remove element (iteration 2 of 3) at (204, 222) on .added-manually >> nth=0
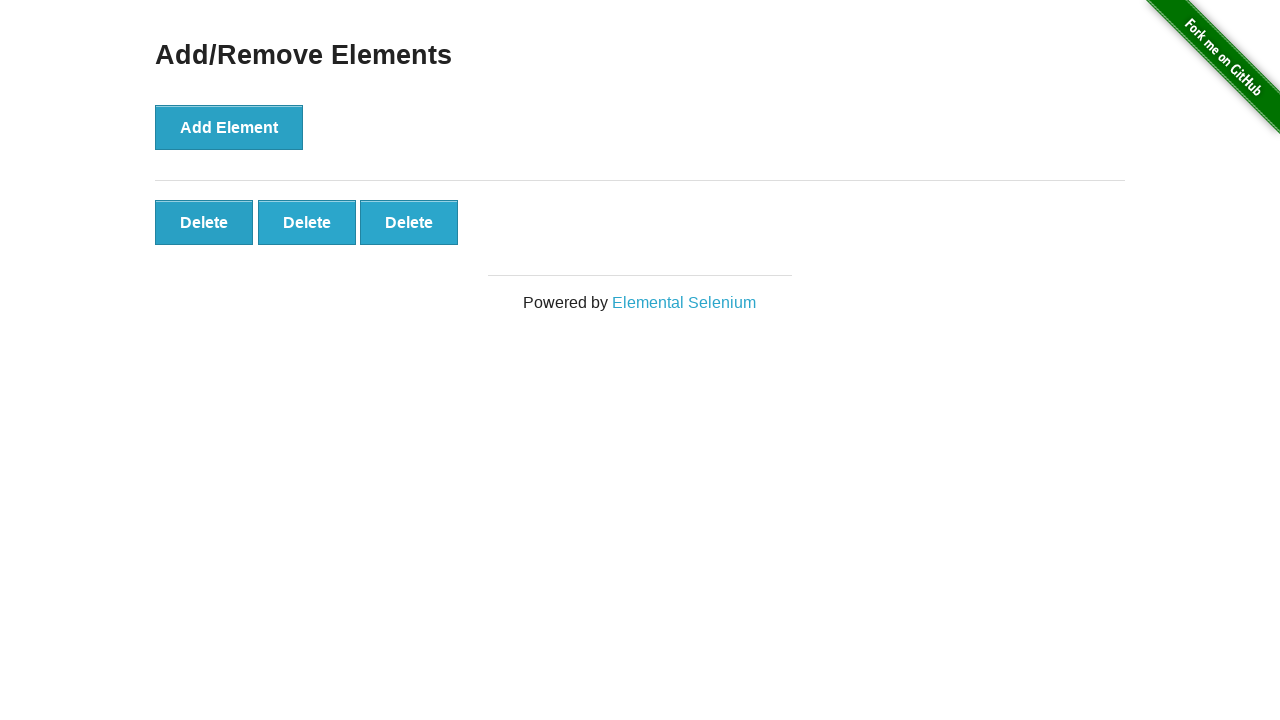

Clicked delete button to remove element (iteration 3 of 3) at (204, 222) on .added-manually >> nth=0
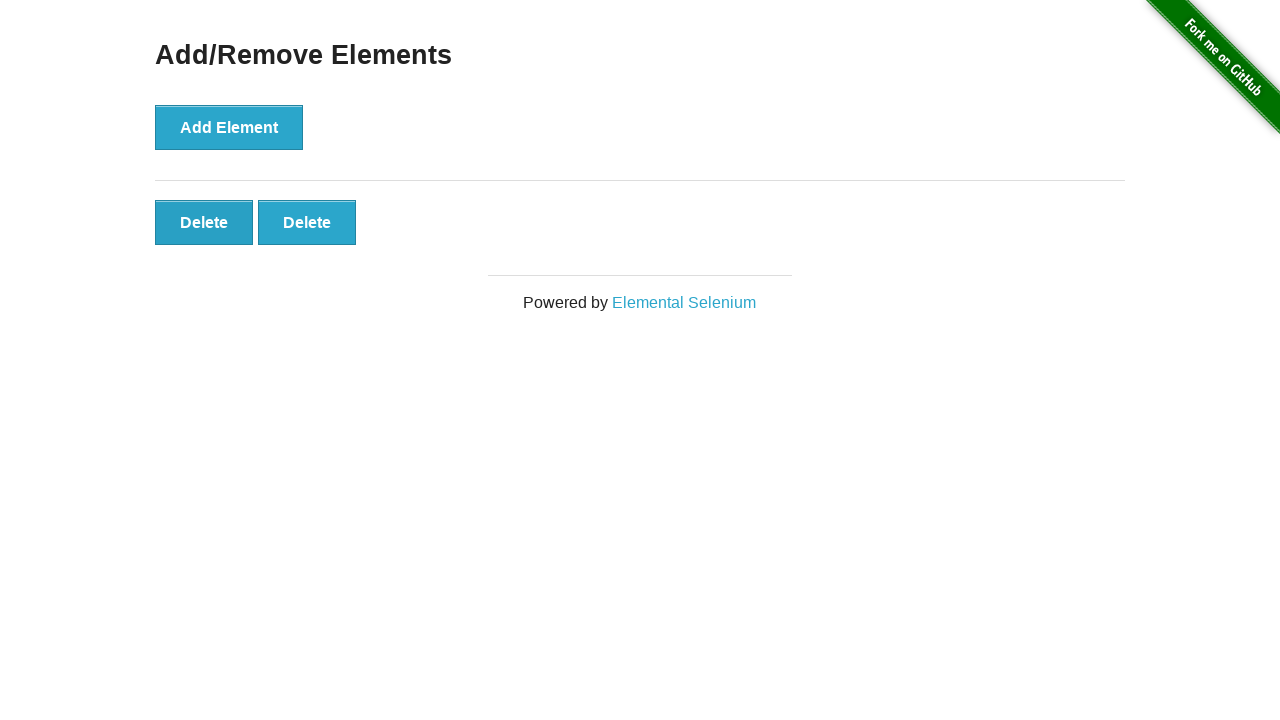

Waited 500ms for page to reflect changes
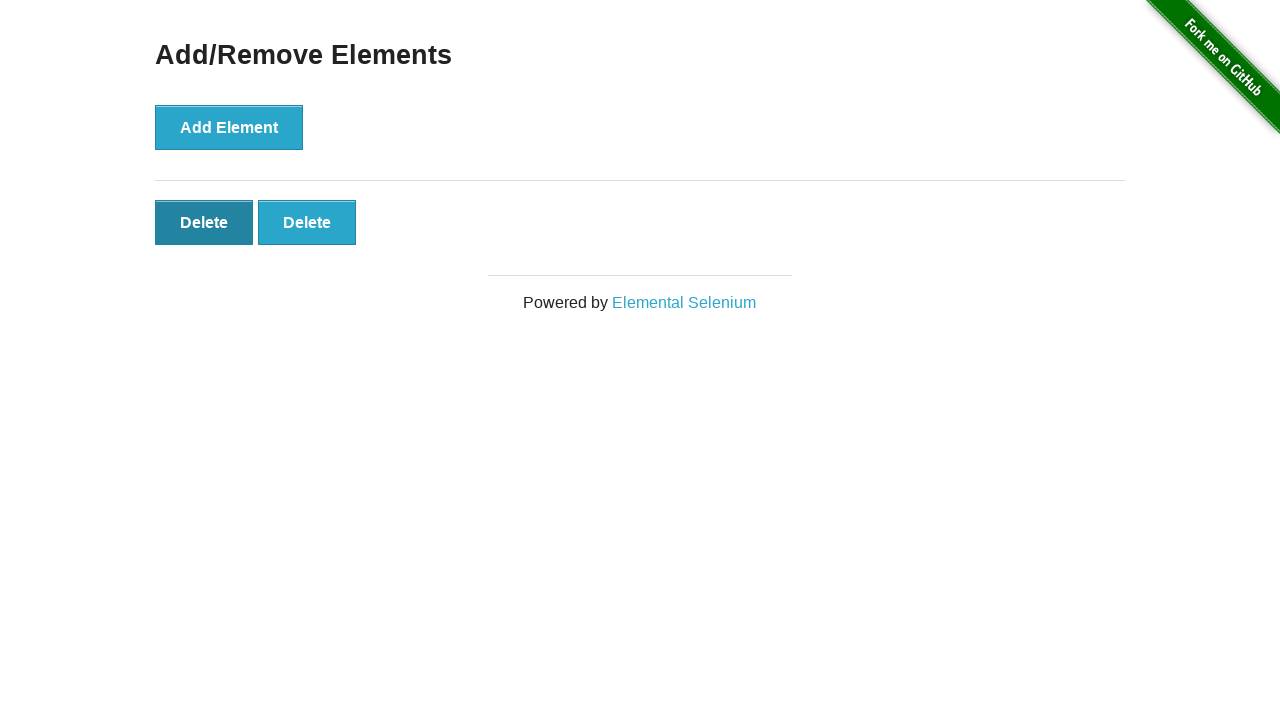

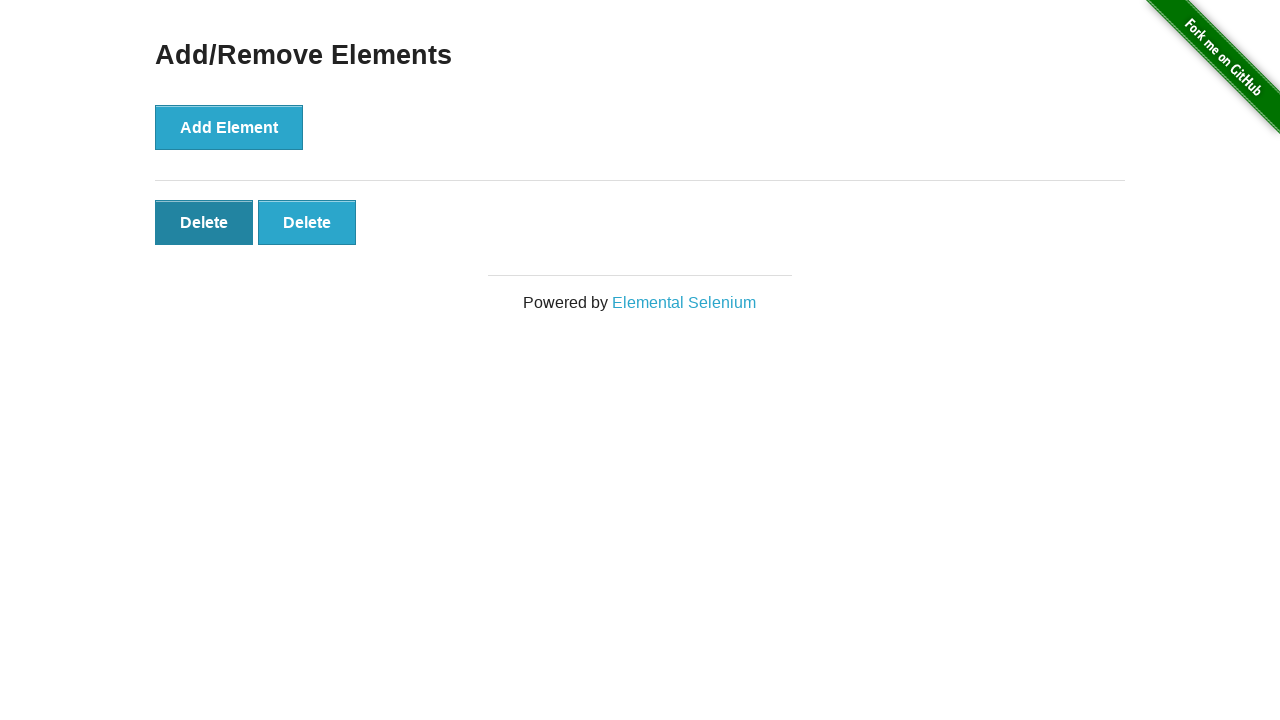